Navigates to a biaarma.com event page and verifies that event slots and the event date label are displayed correctly.

Starting URL: https://biaarma.com/event/d-daygold-beach-5ba5

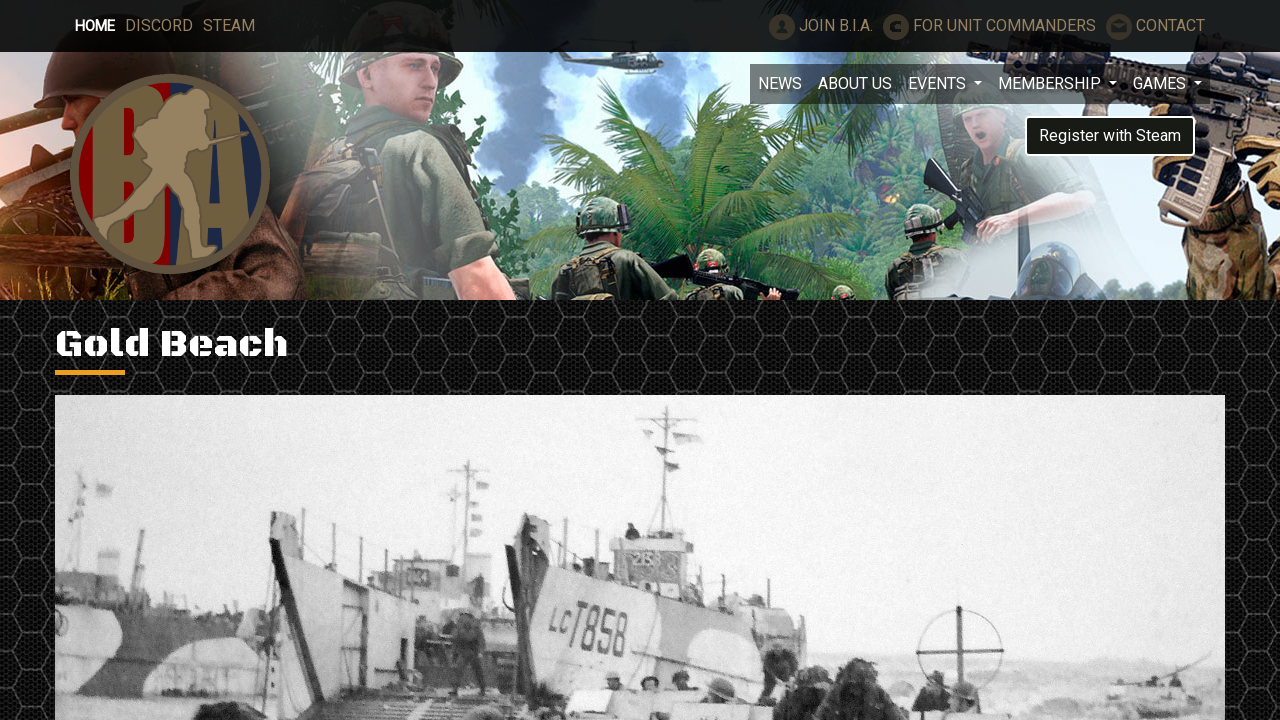

Navigated to D-Daygold Beach event page
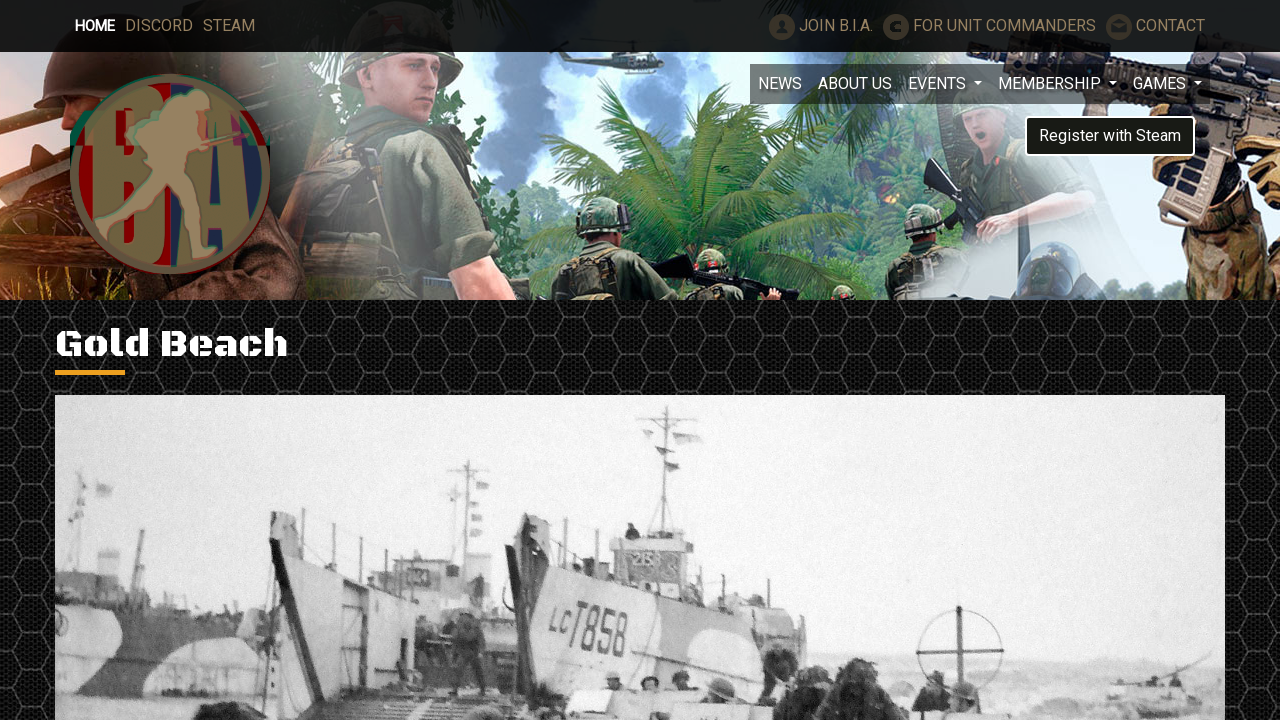

Event slots loaded
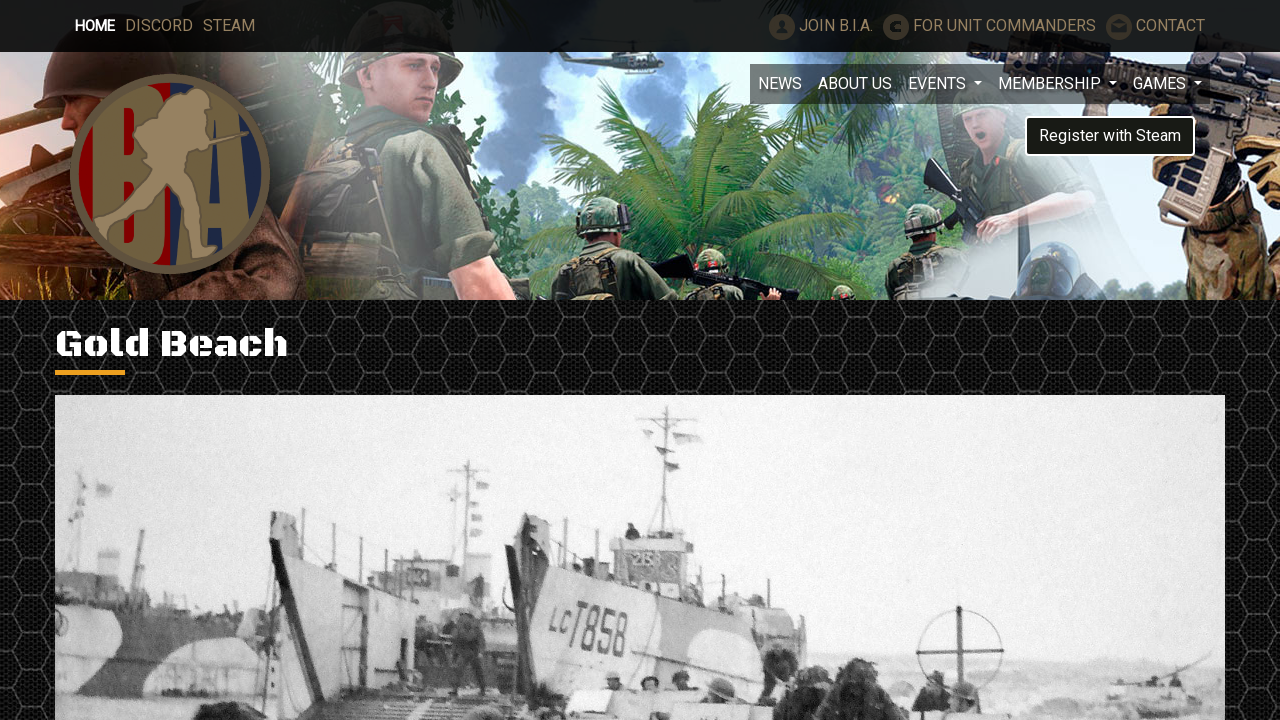

Event date label is present
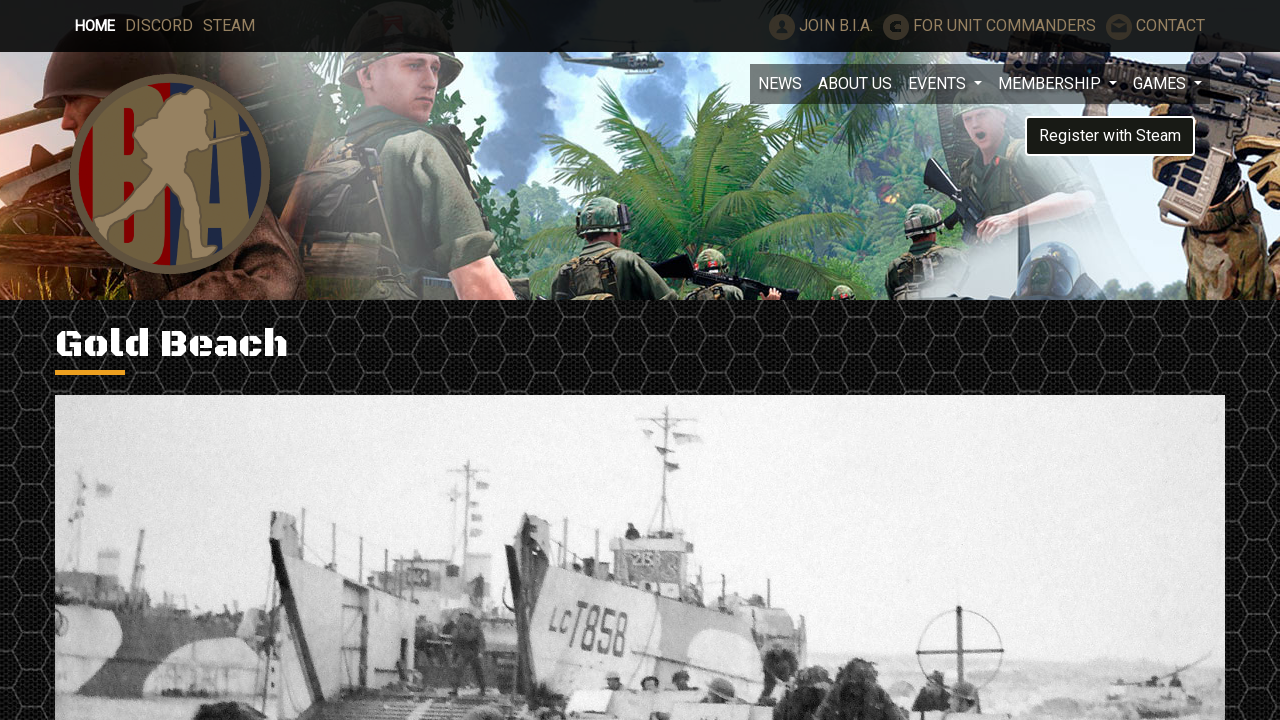

Retrieved event slots locator
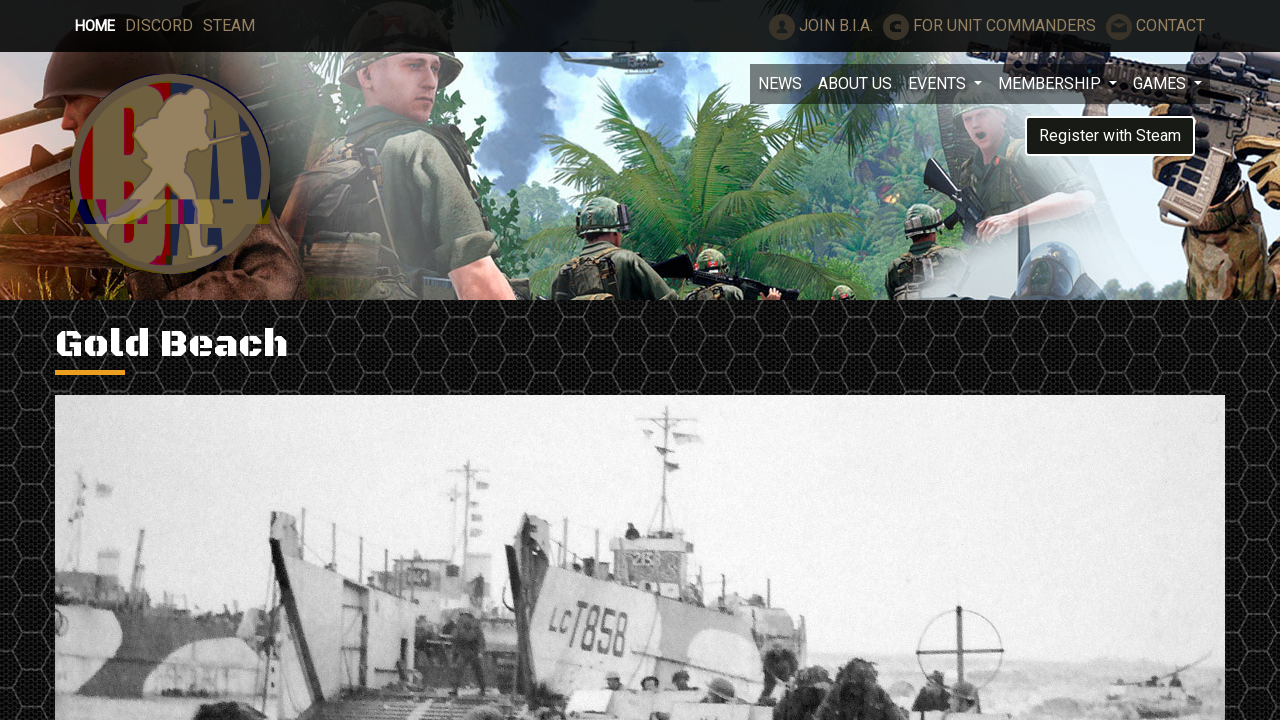

First event slot is visible
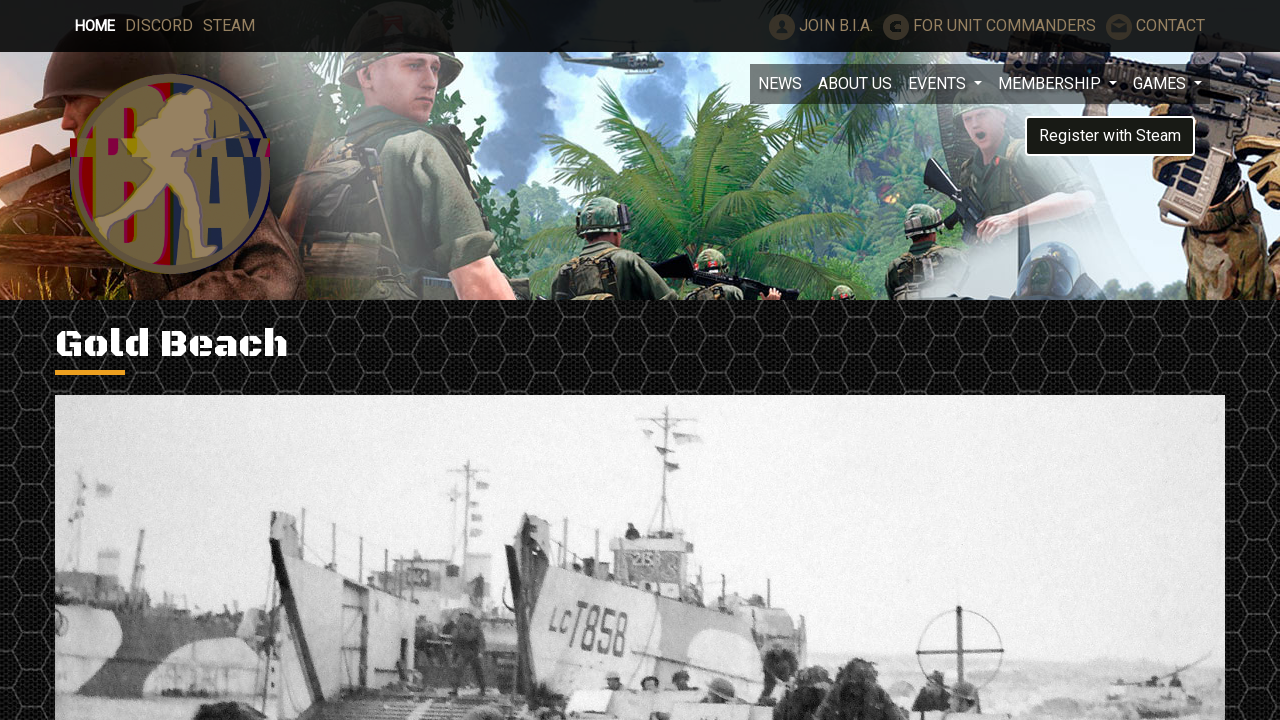

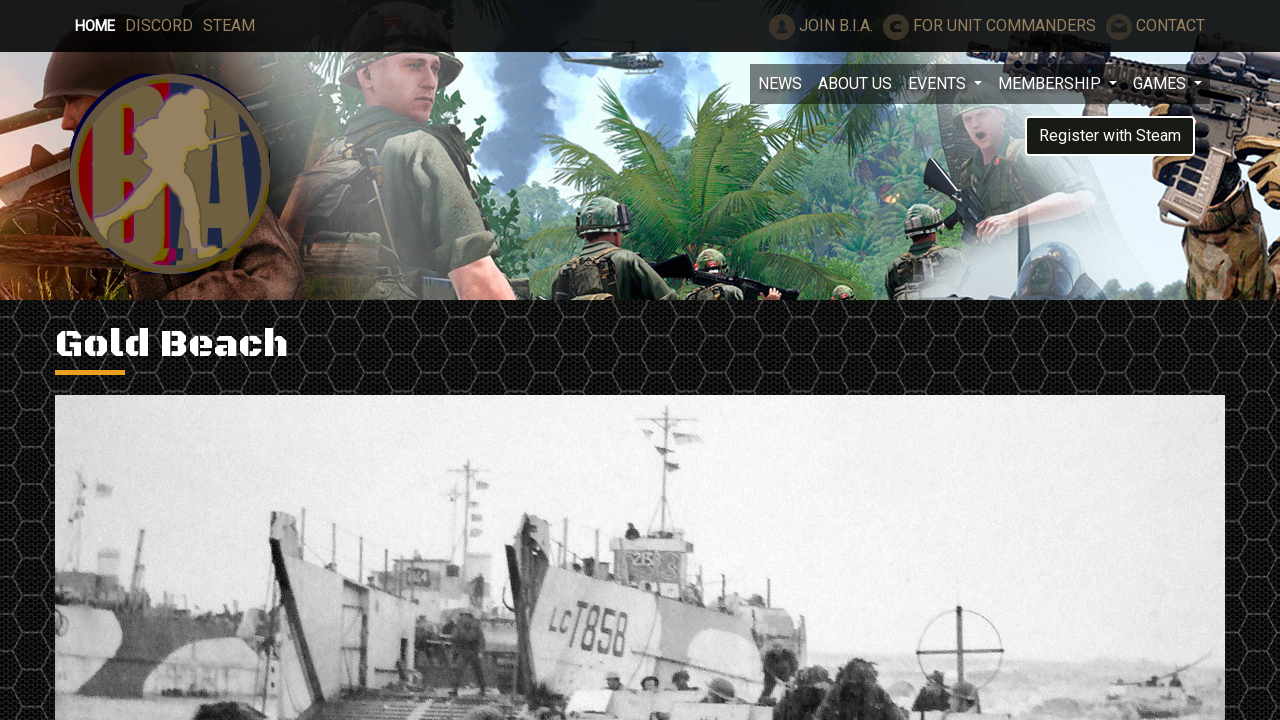